Tests radio button selection functionality by clicking different radio buttons in sport and color groups and verifying they are selected

Starting URL: https://practice.cydeo.com/radio_buttons

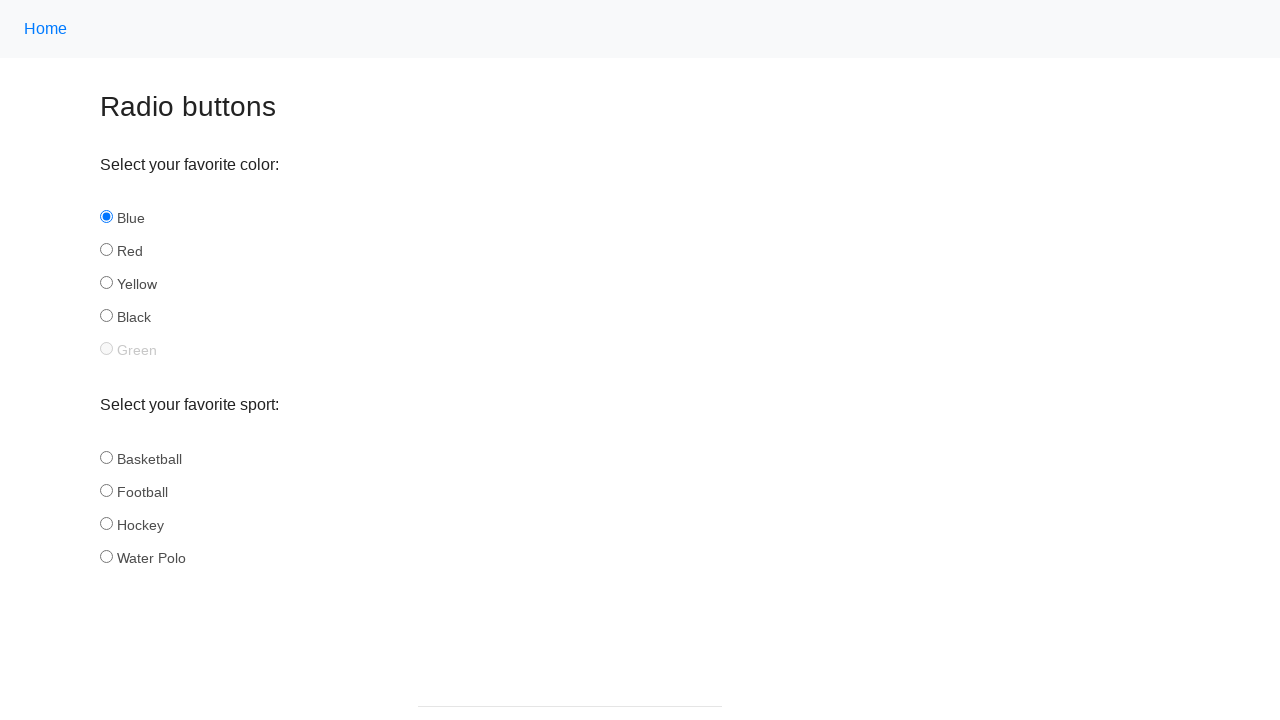

Located all sport radio buttons
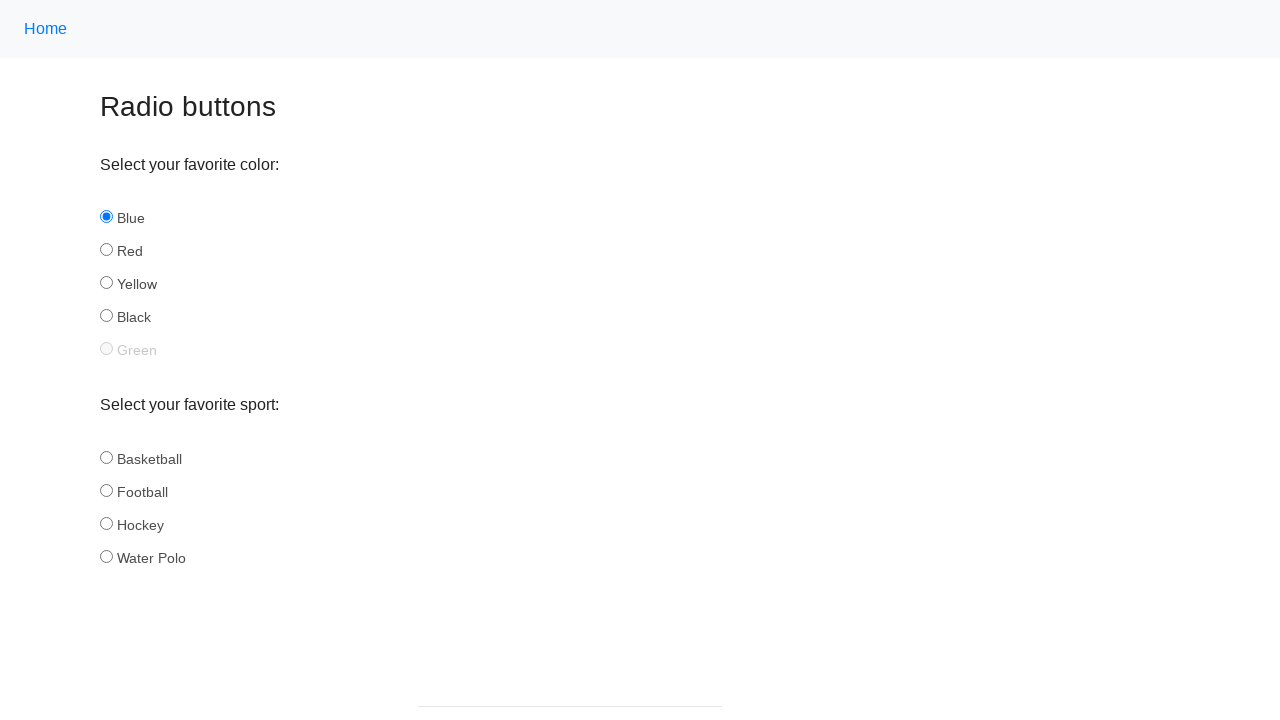

Clicked 'Hockey' radio button in sport group at (106, 523) on input[name='sport'] >> nth=2
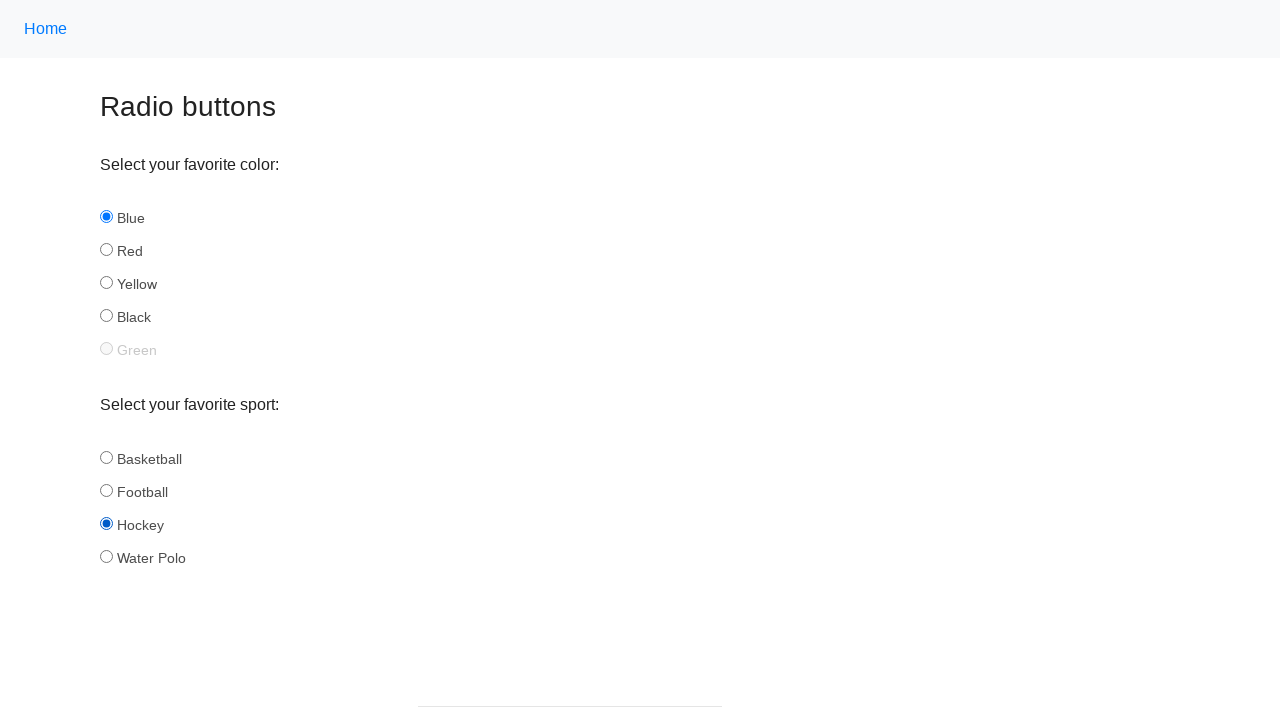

Located all sport radio buttons again
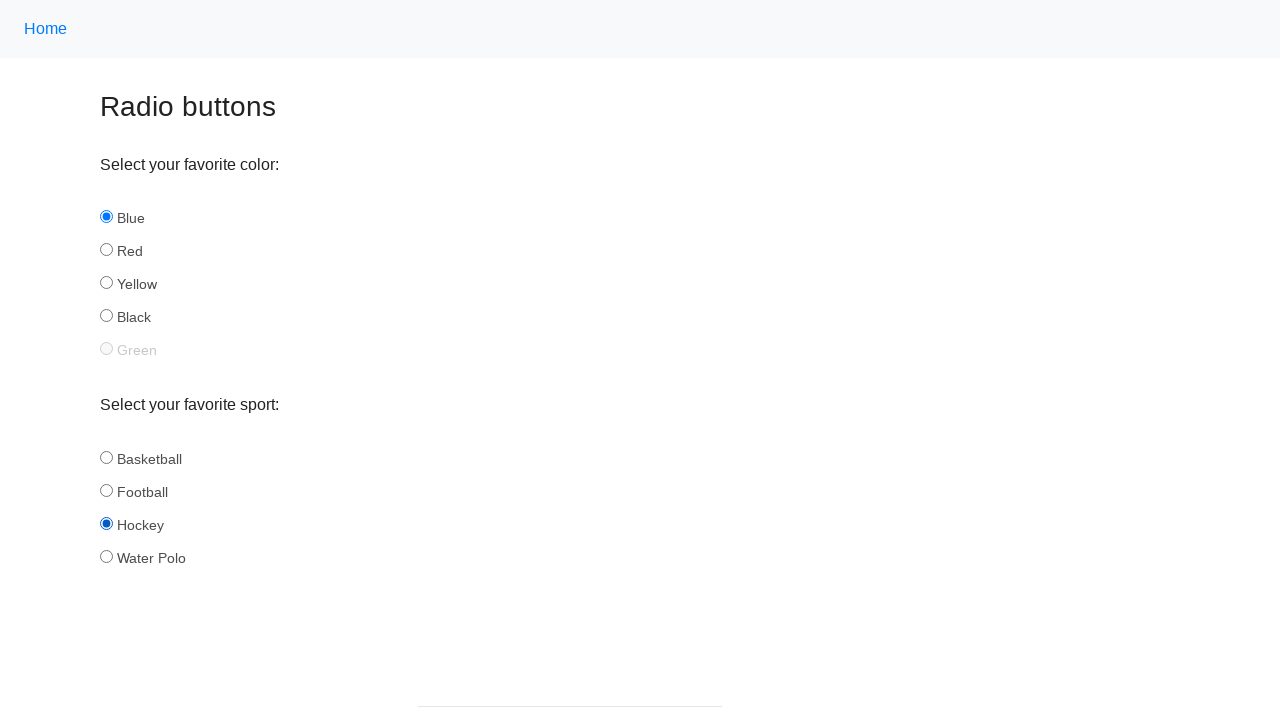

Clicked 'Basketball' radio button in sport group at (106, 457) on input[name='sport'] >> nth=0
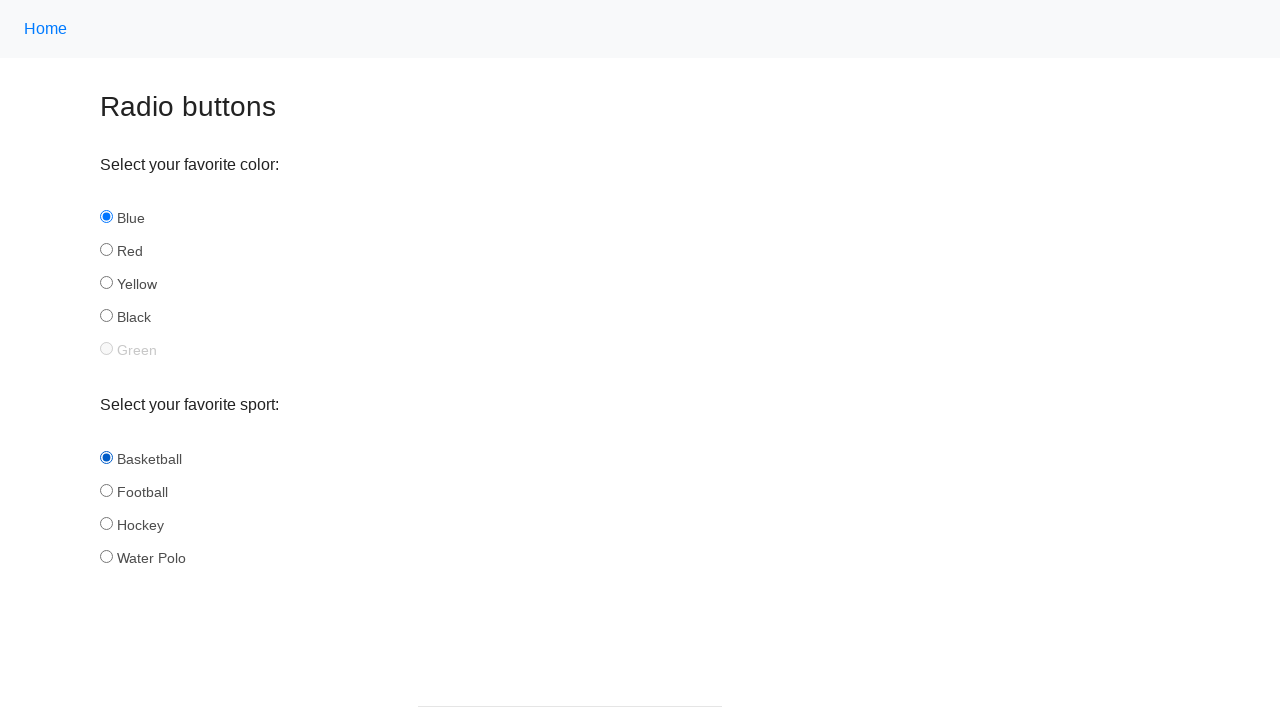

Located all color radio buttons
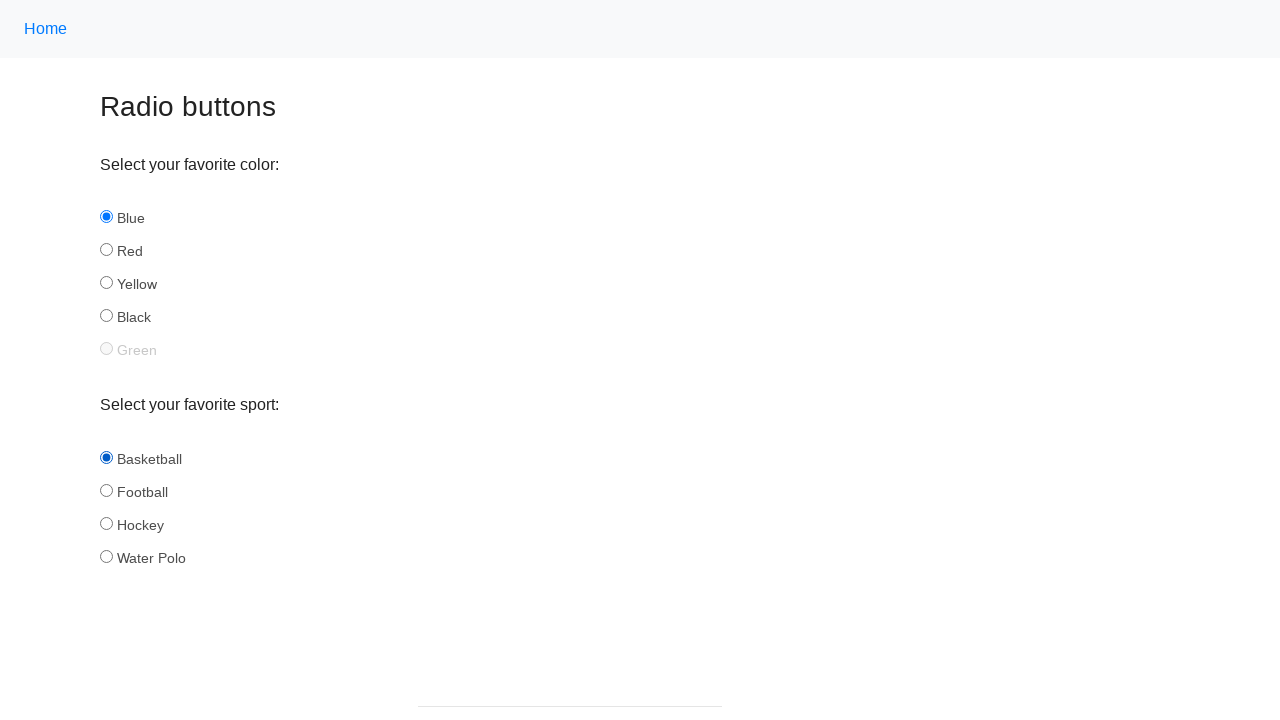

Clicked 'Blue' radio button in color group at (106, 217) on input[name='color'] >> nth=0
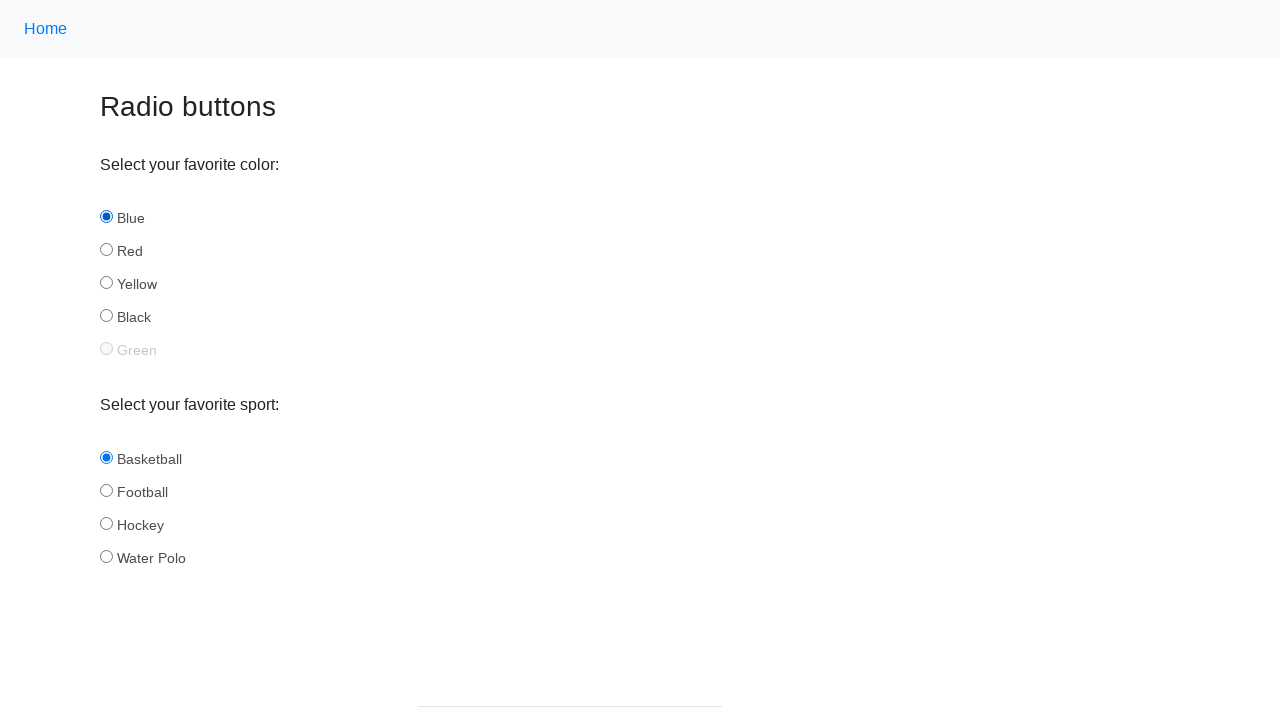

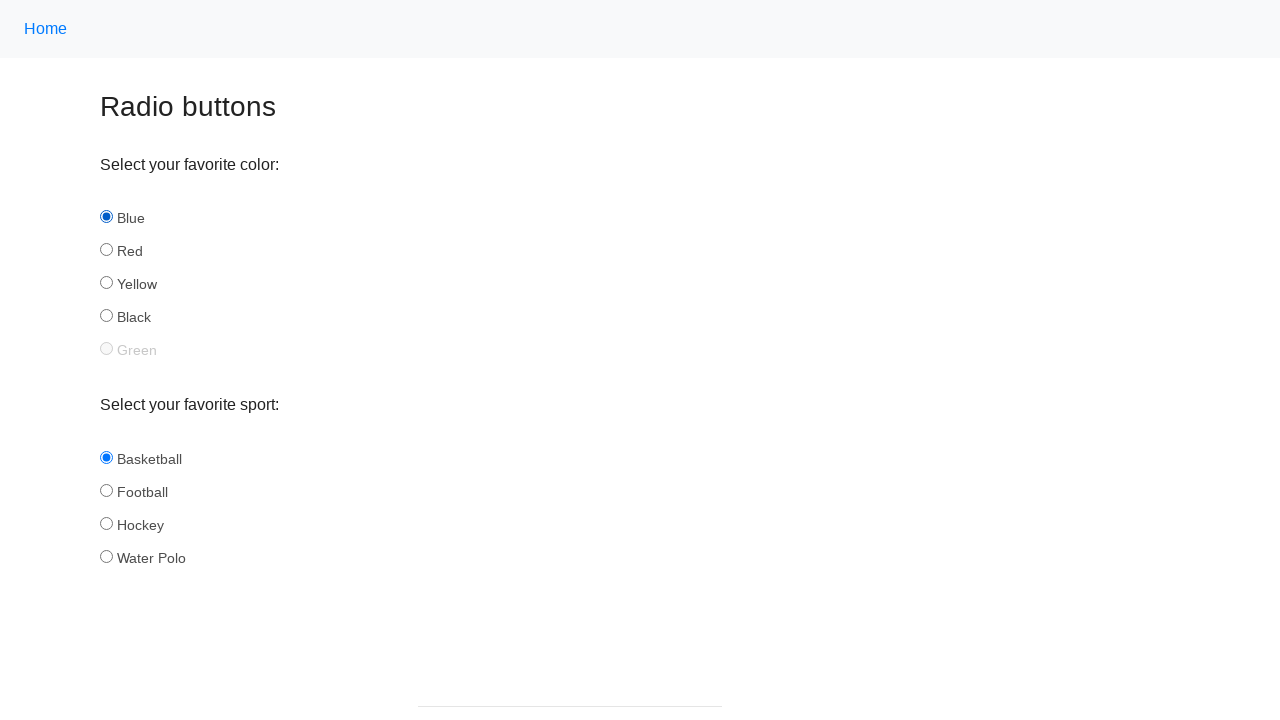